Navigates to GoDaddy India website, maximizes the window, and verifies the page loads by checking the URL and title

Starting URL: https://www.godaddy.com/en-in

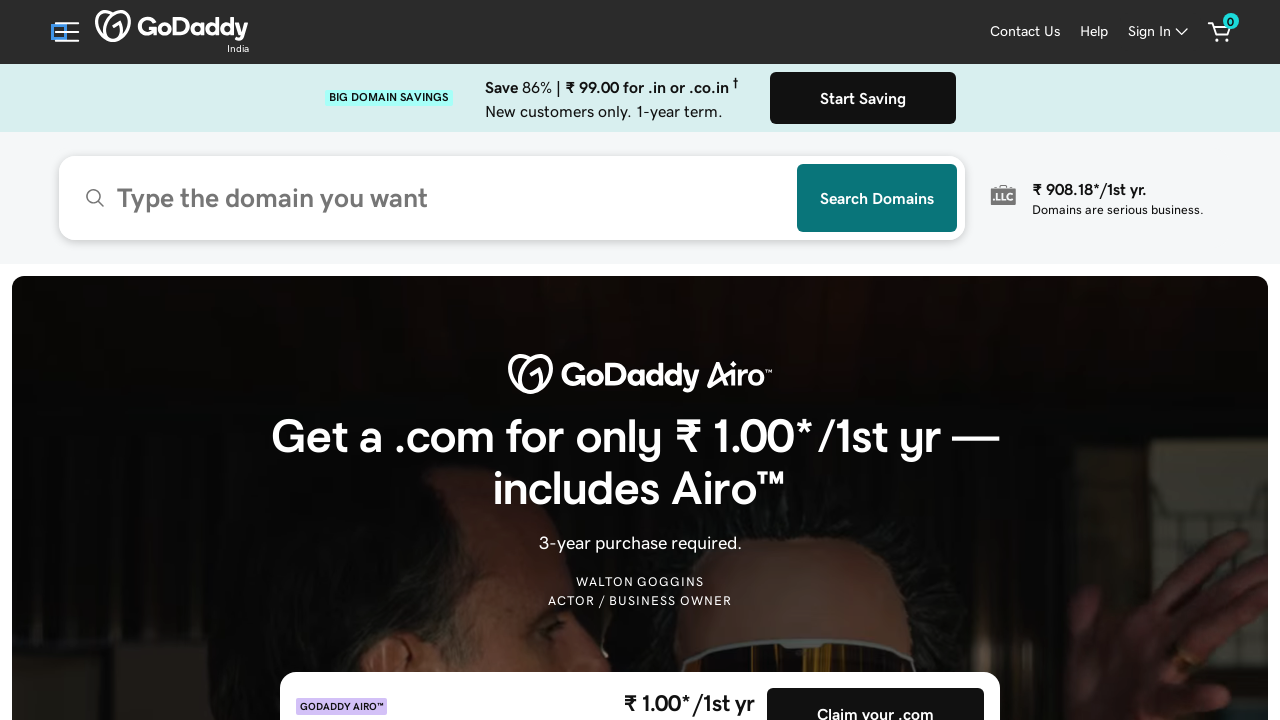

Set viewport size to 1920x1080 (maximized window)
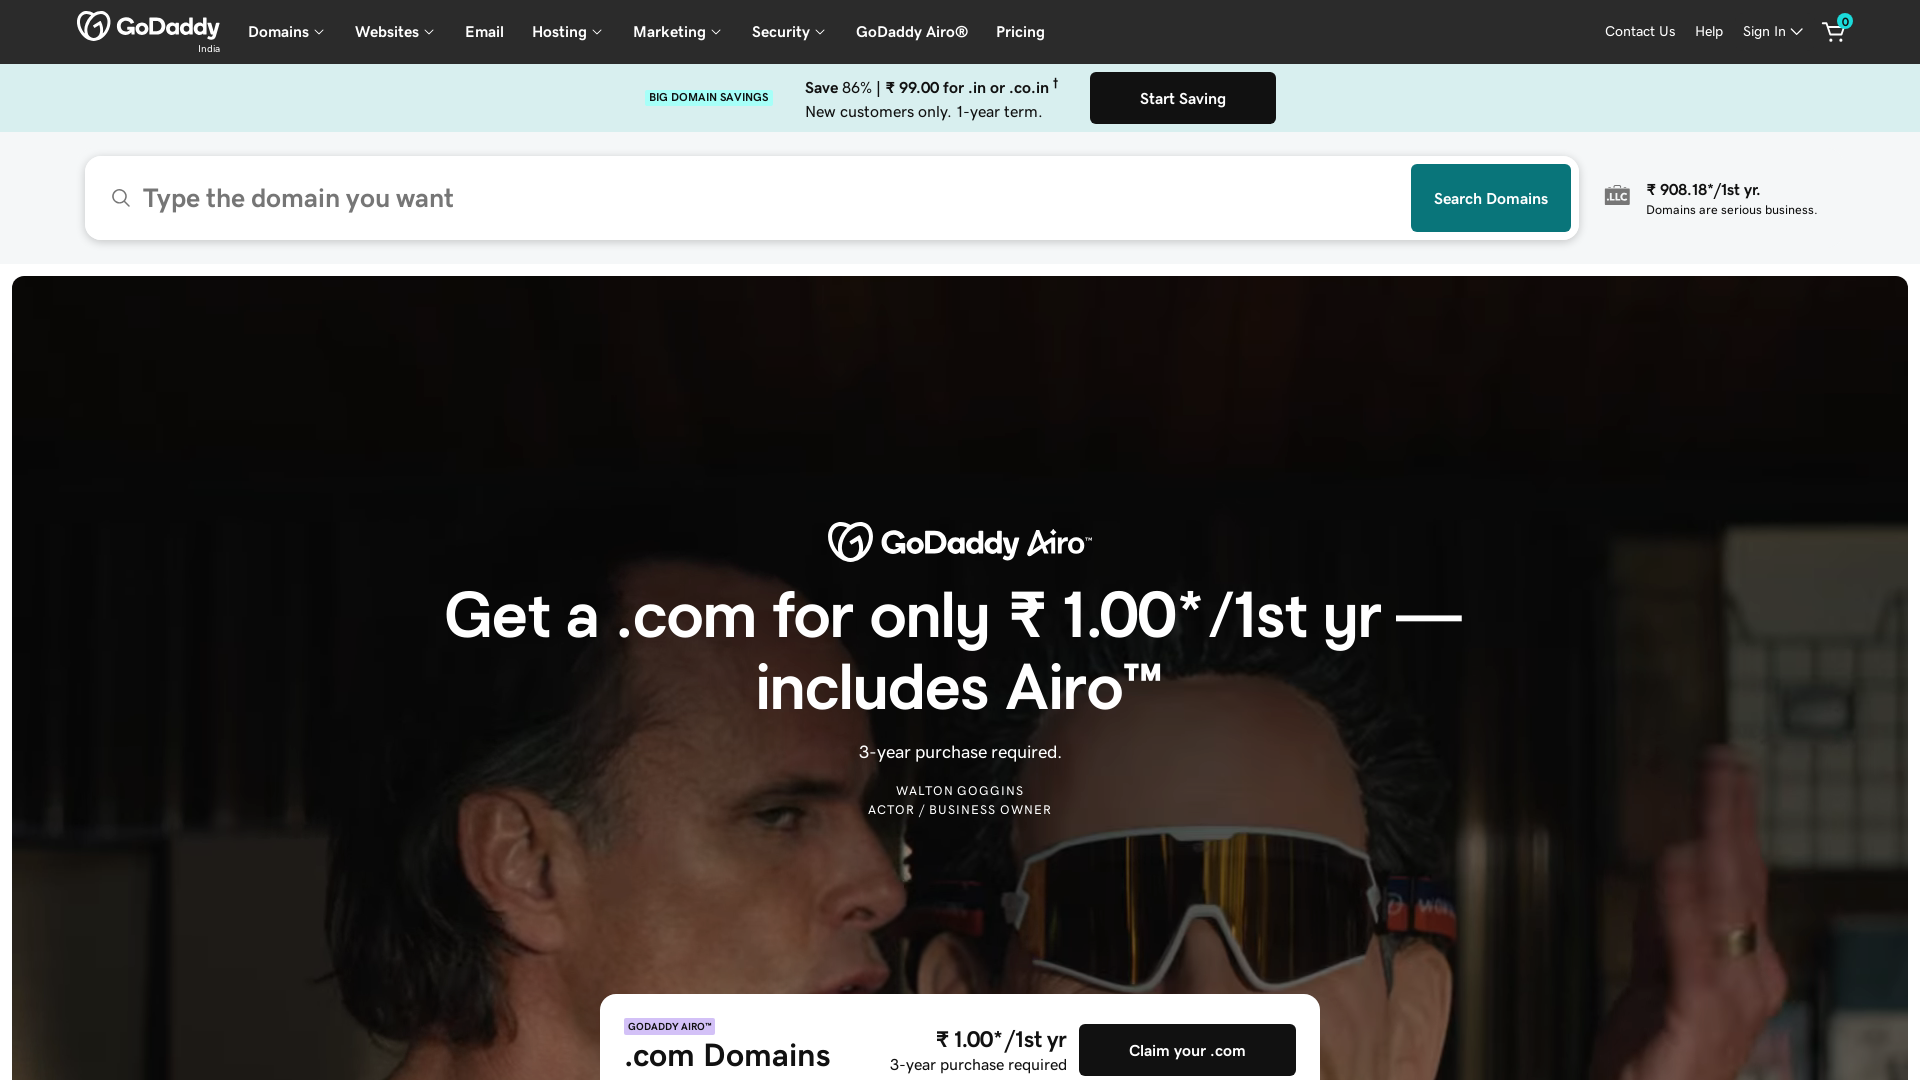

Page loaded (domcontentloaded state reached)
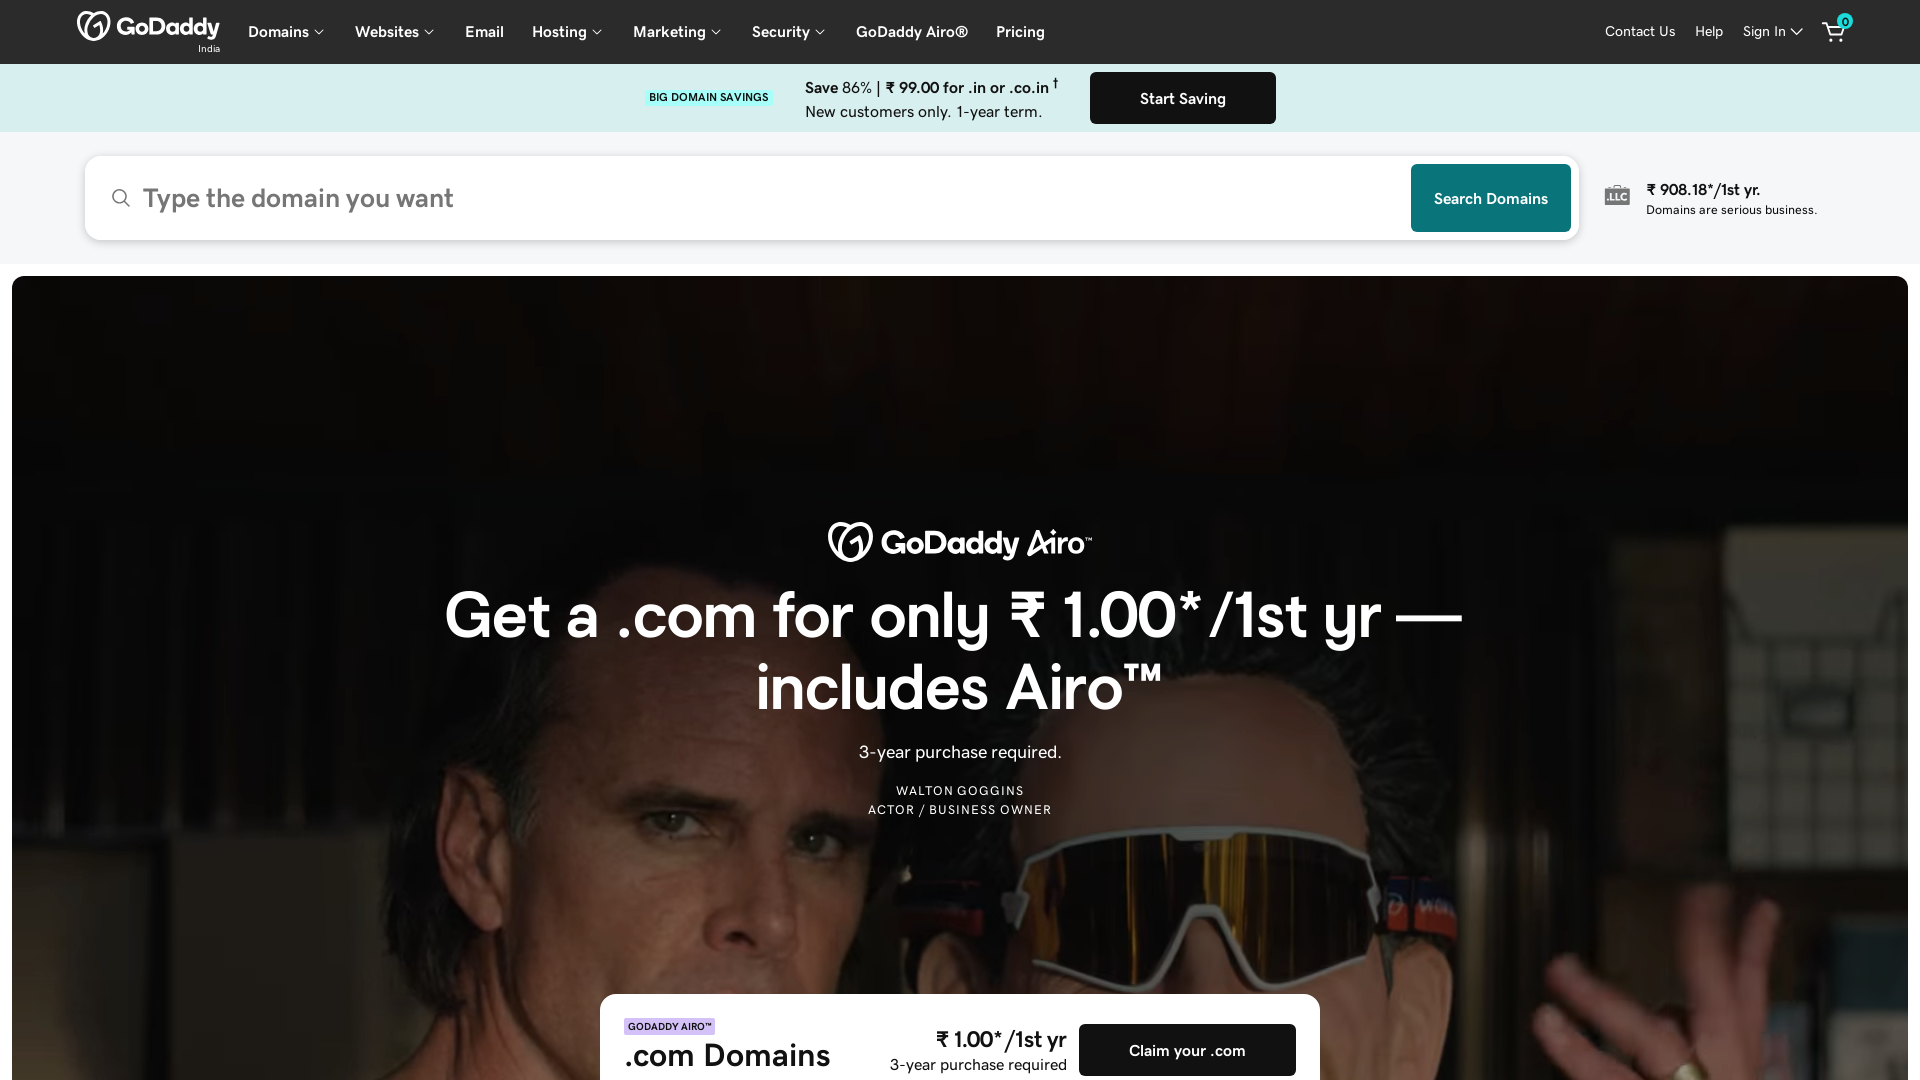

Retrieved page URL: https://www.godaddy.com/en-in
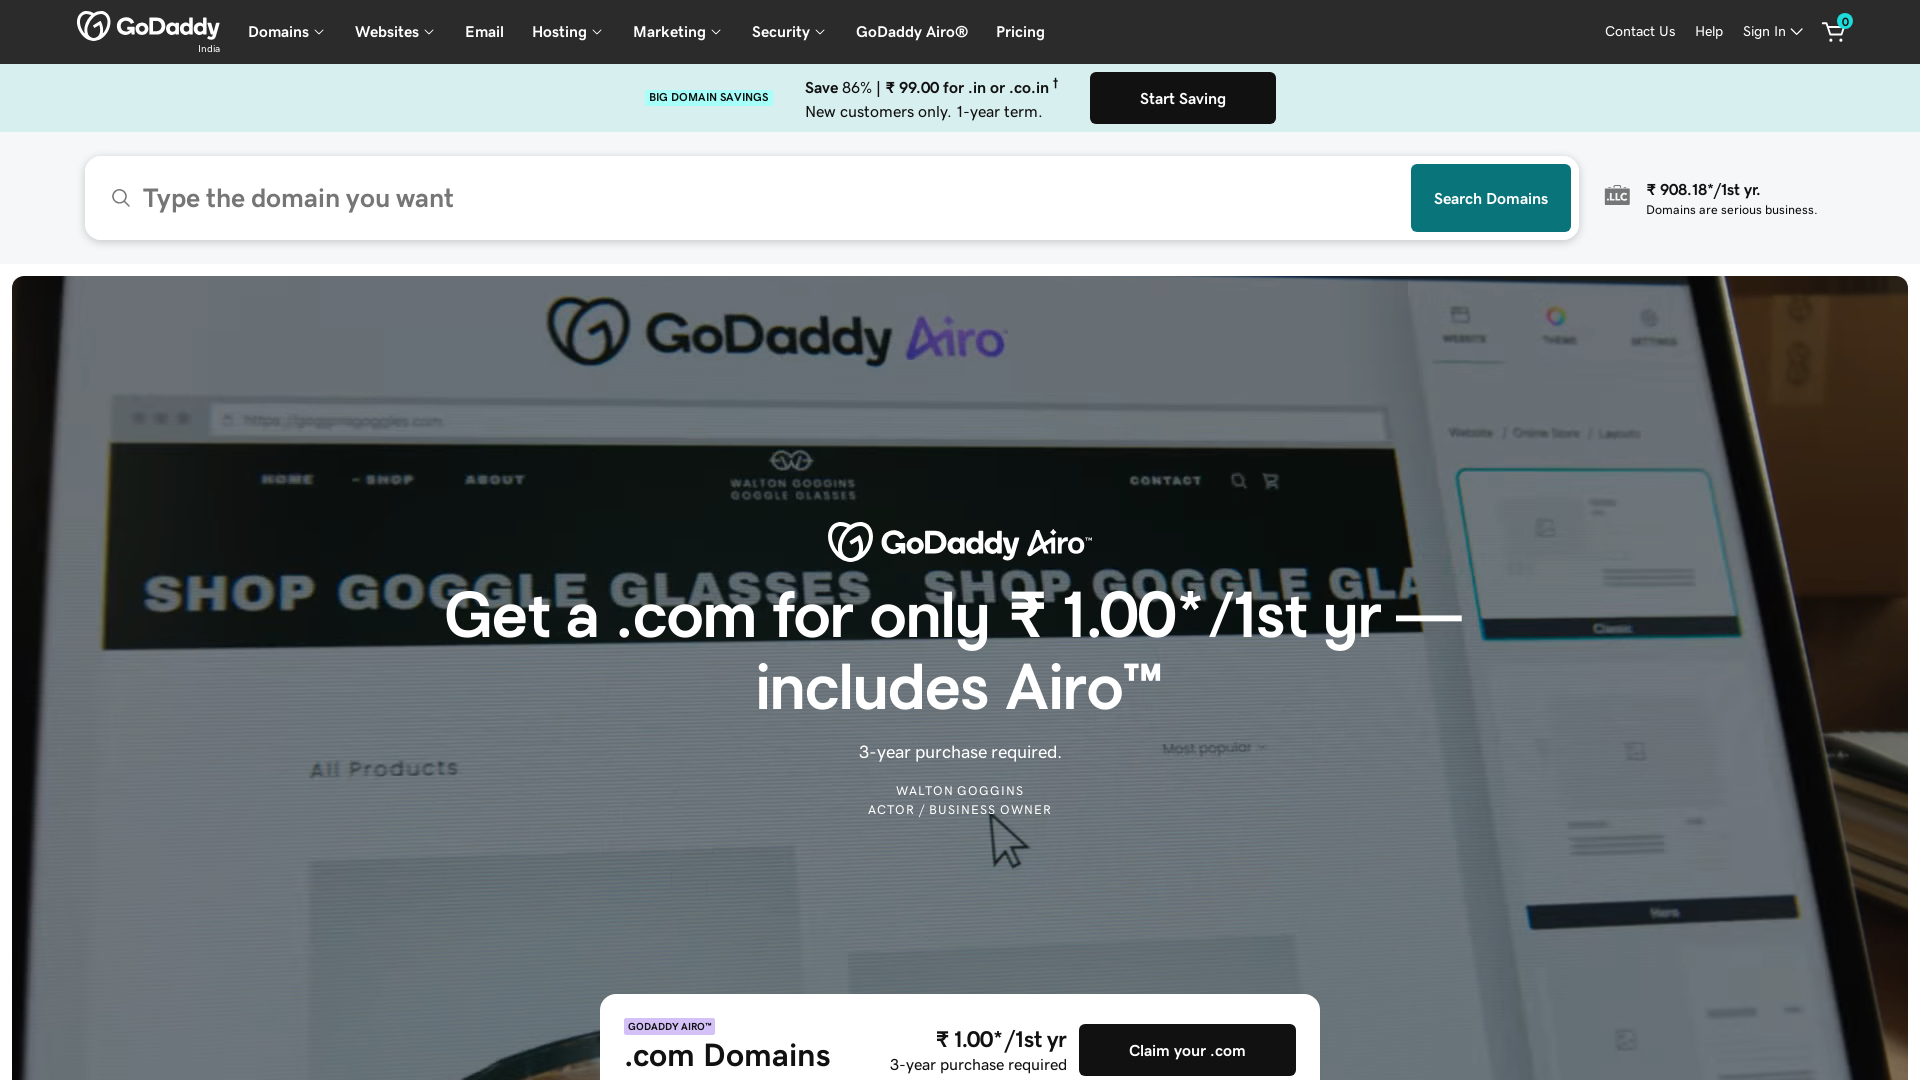

Retrieved page title: Domain Names, Websites, Hosting & Online Marketing Tools - GoDaddy
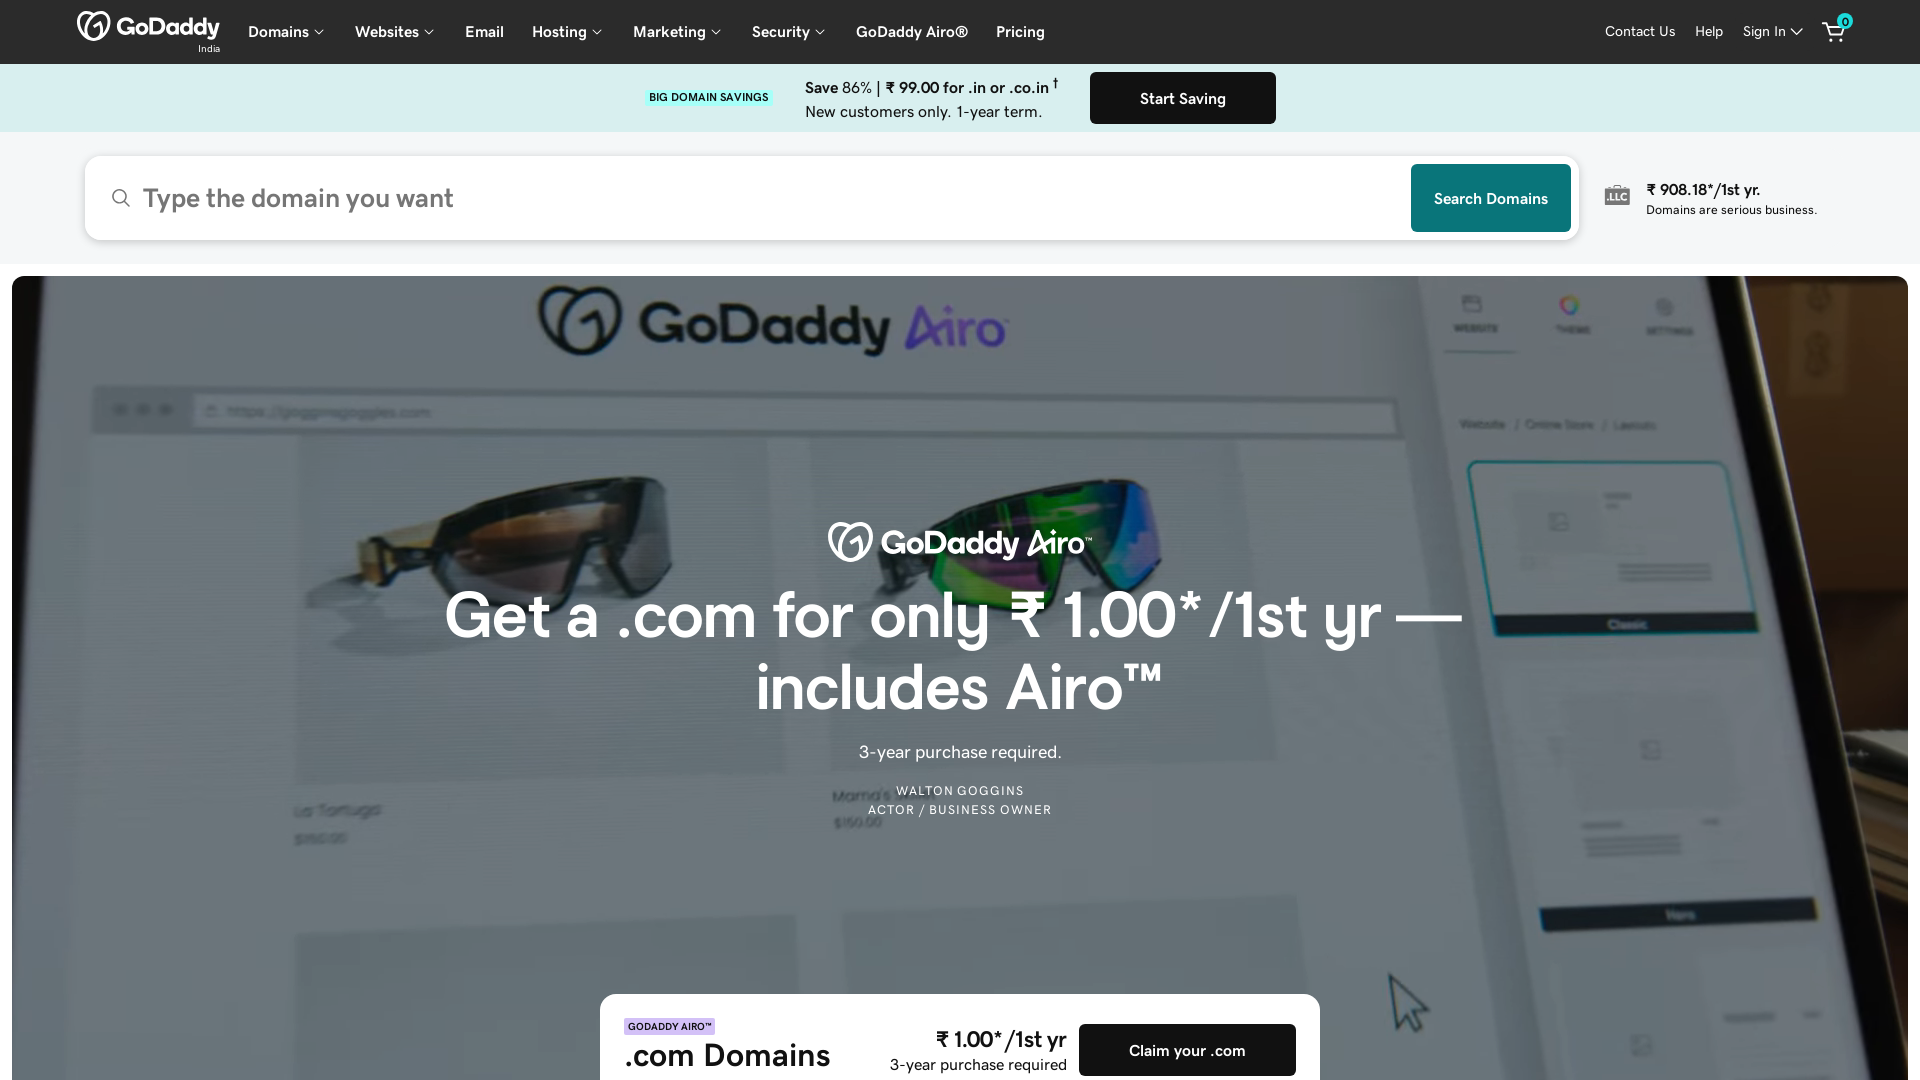

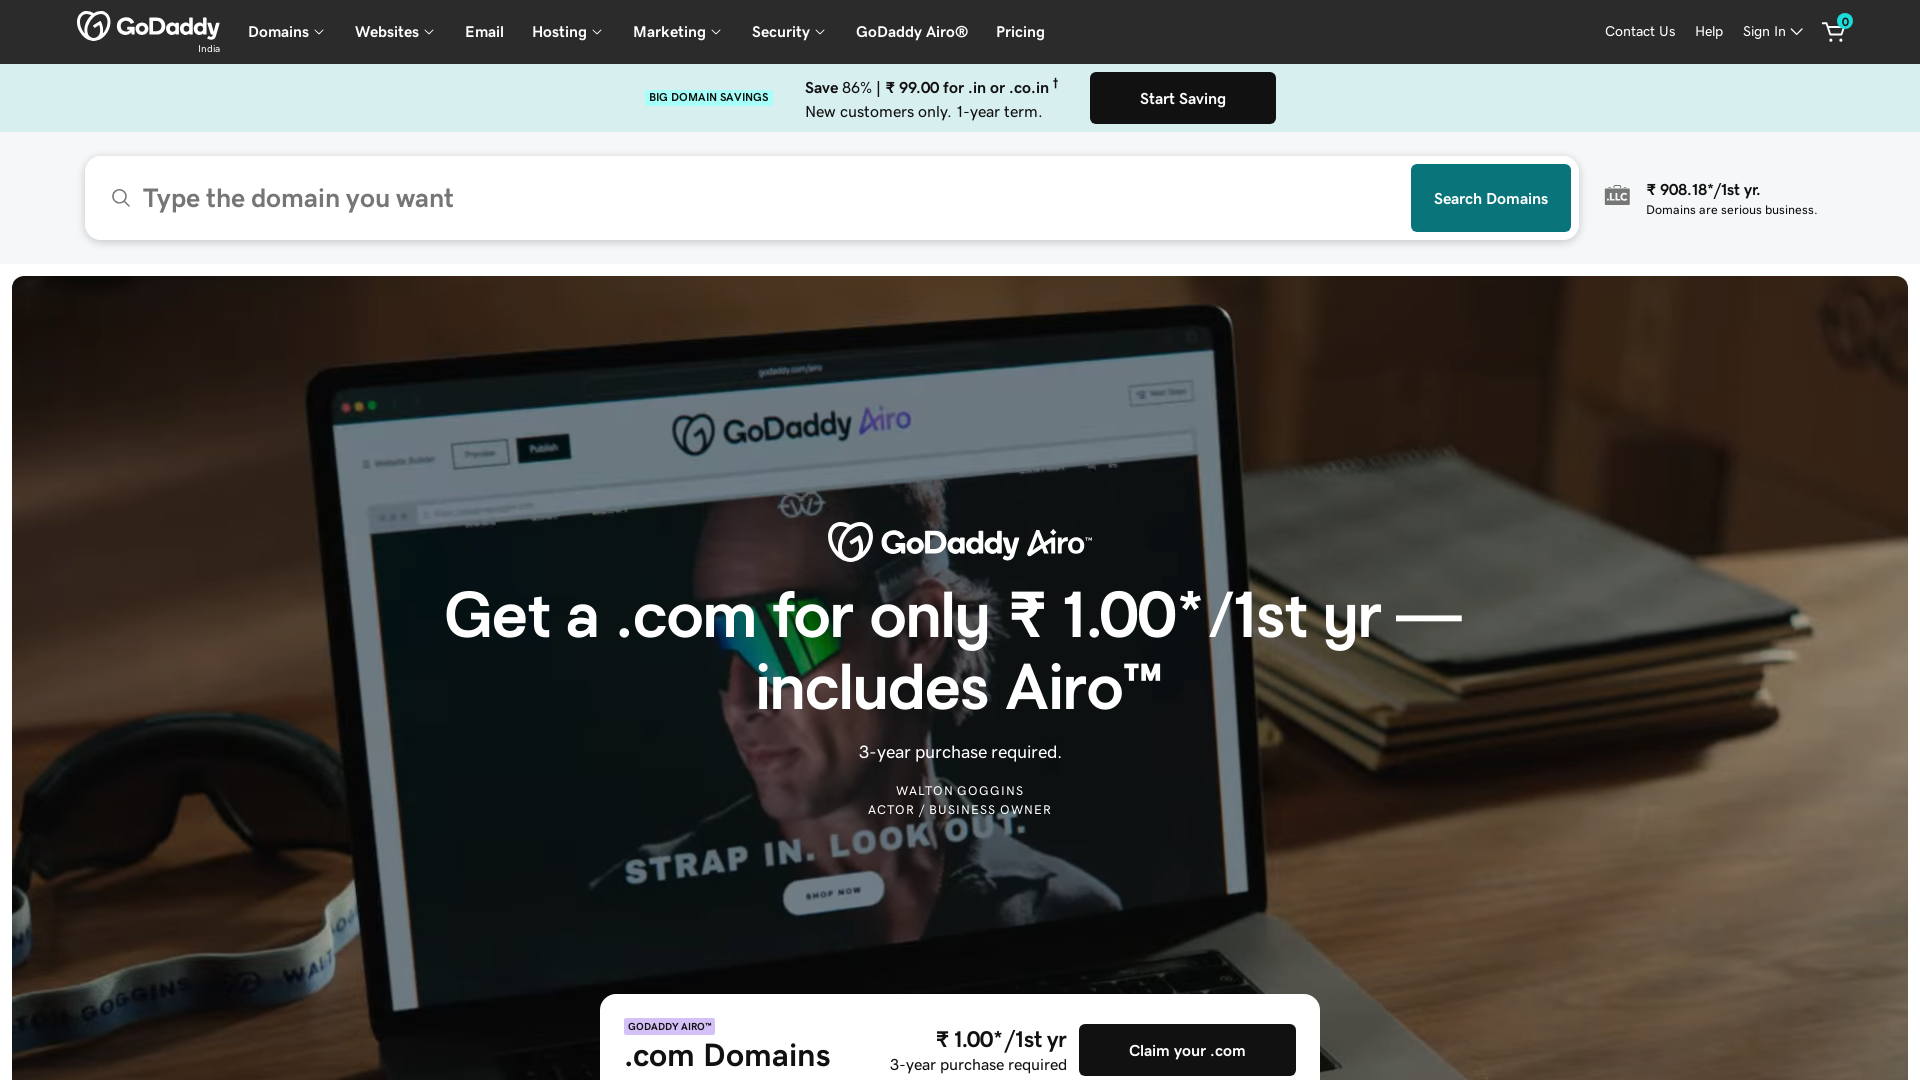